Tests modal dialog functionality by opening a modal and closing it using JavaScript execution

Starting URL: https://formy-project.herokuapp.com/modal

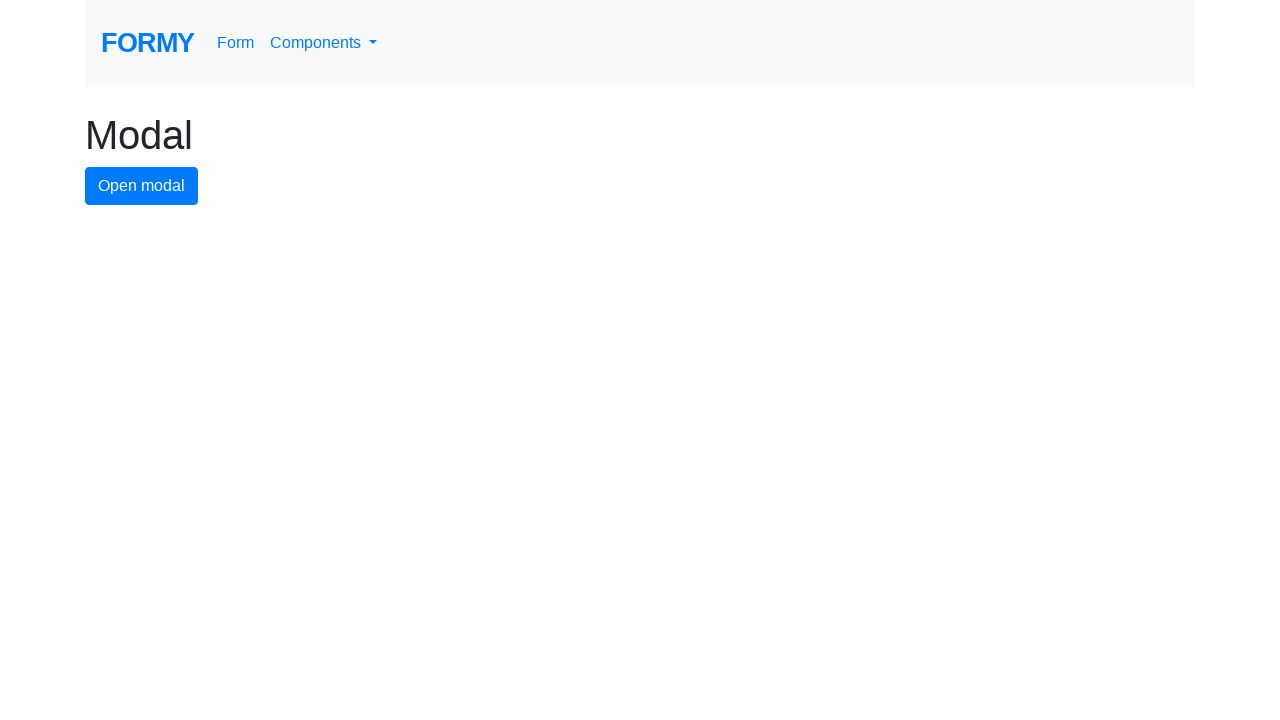

Clicked modal button to open the modal dialog at (142, 186) on #modal-button
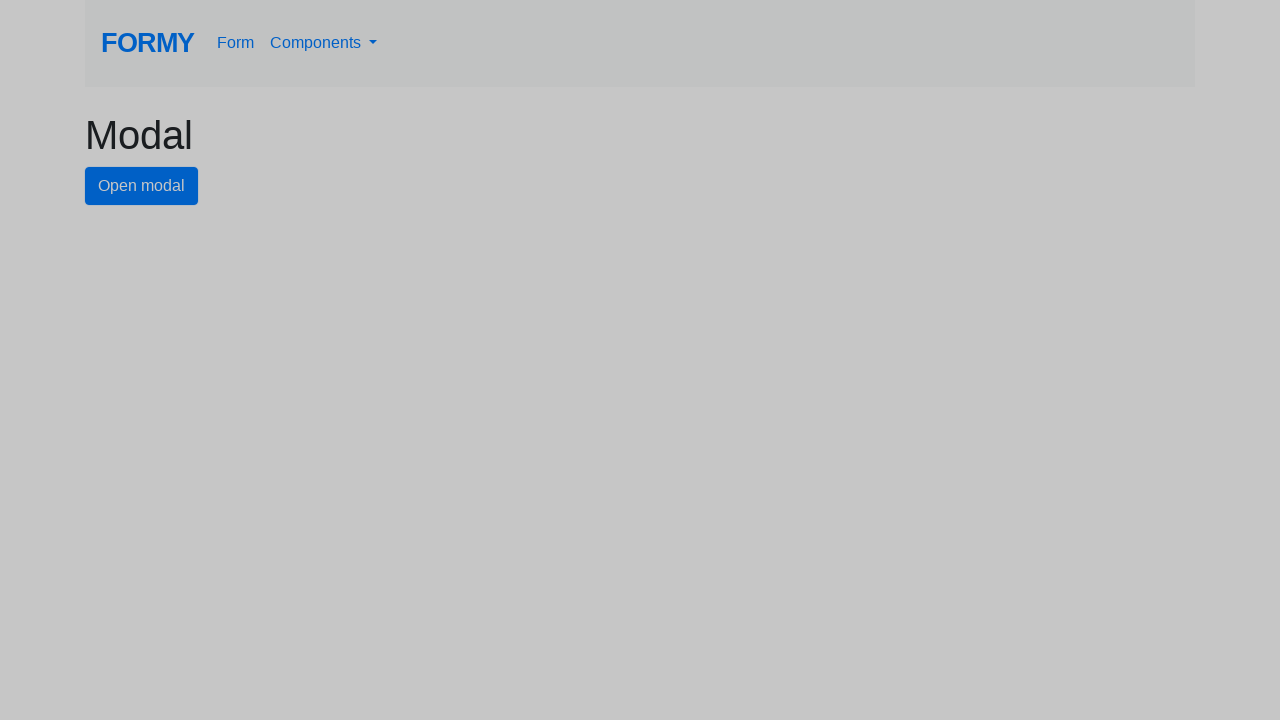

Modal dialog appeared and close button became visible
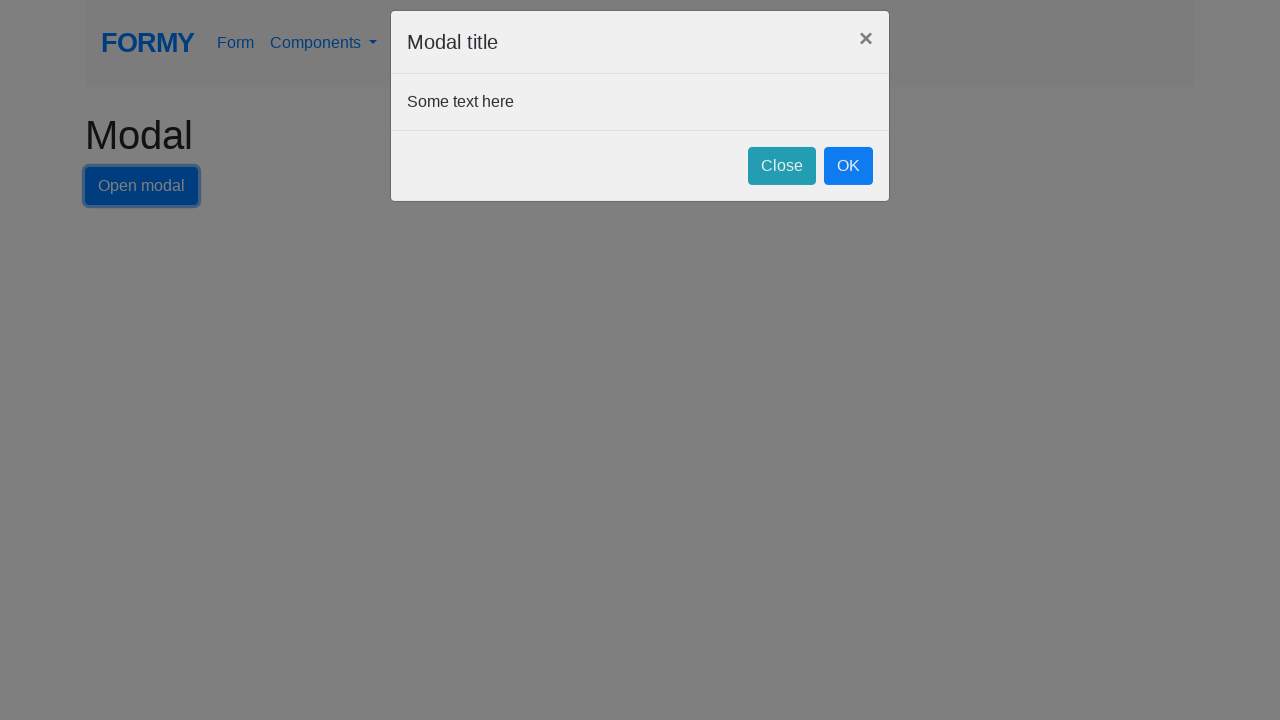

Clicked close button to dismiss the modal dialog at (782, 184) on #close-button
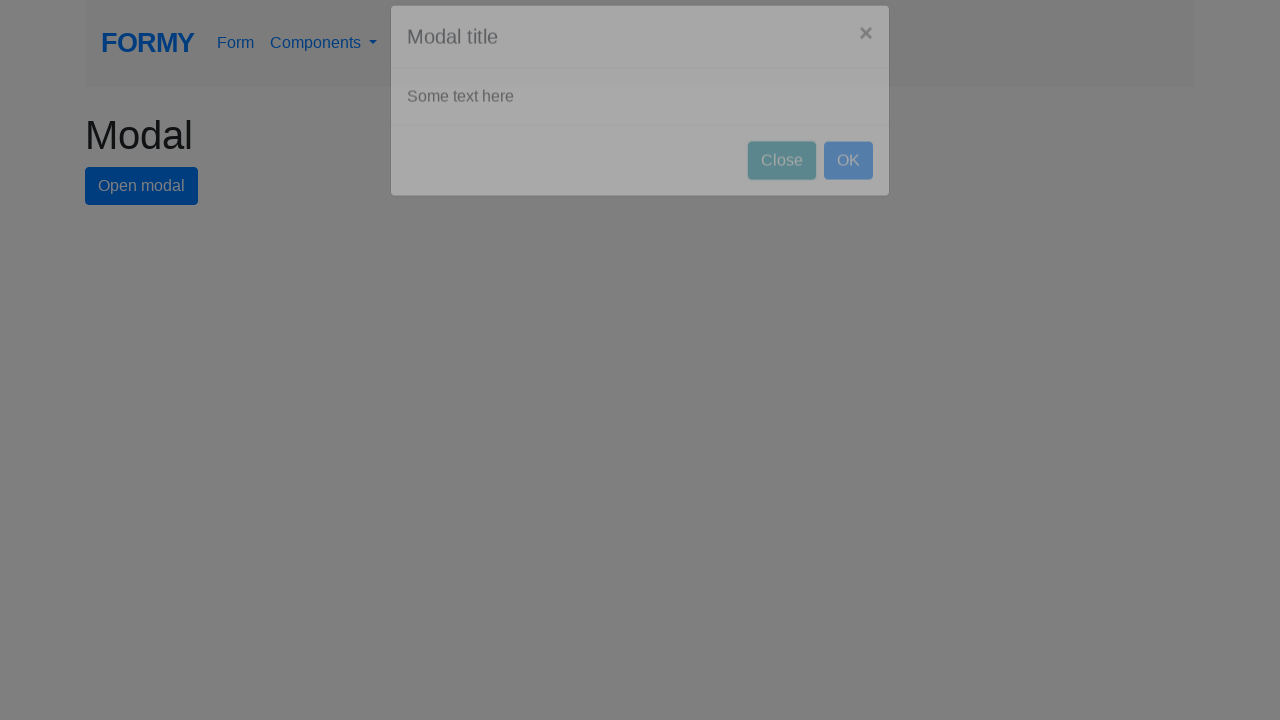

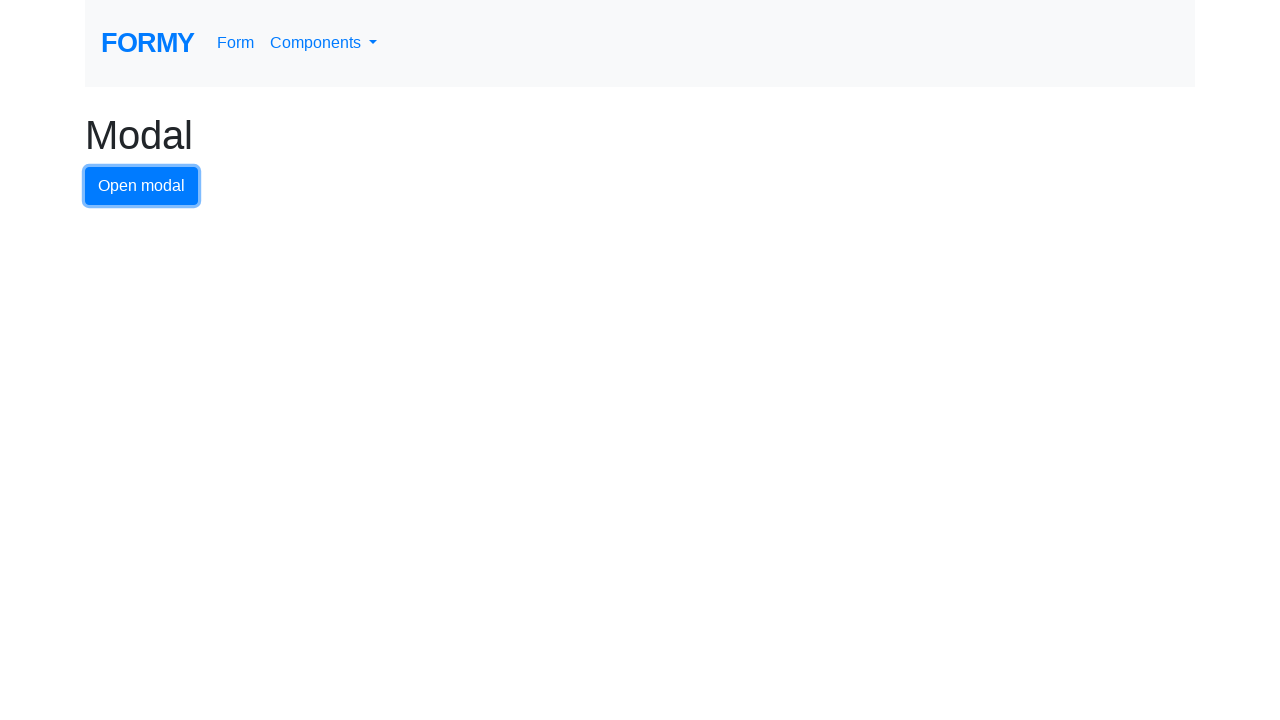